Tests a registration form by filling in various input types including text fields, radio buttons, checkboxes, dropdowns, date picker, textarea, range slider, color picker, and toggle switch, then submitting the form.

Starting URL: https://material.playwrightvn.com/

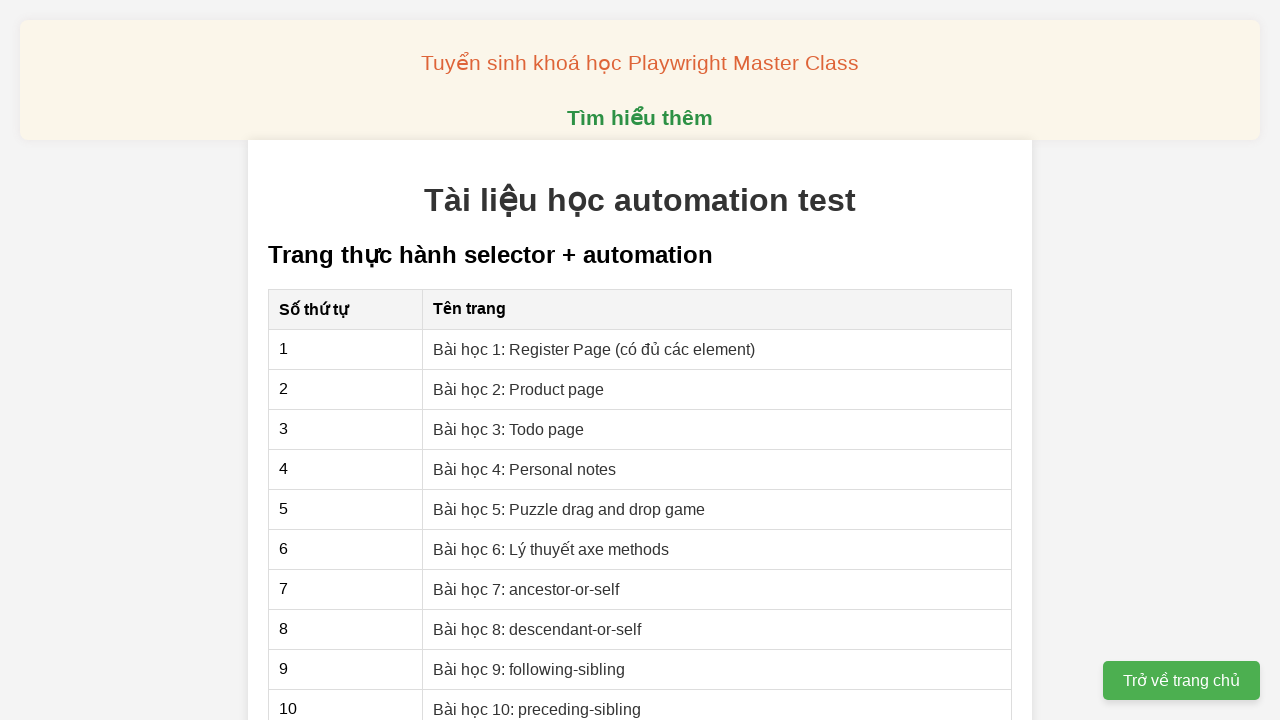

Clicked on Register Page lesson link at (594, 349) on xpath=//a[text() = 'Bài học 1: Register Page (có đủ các element)']
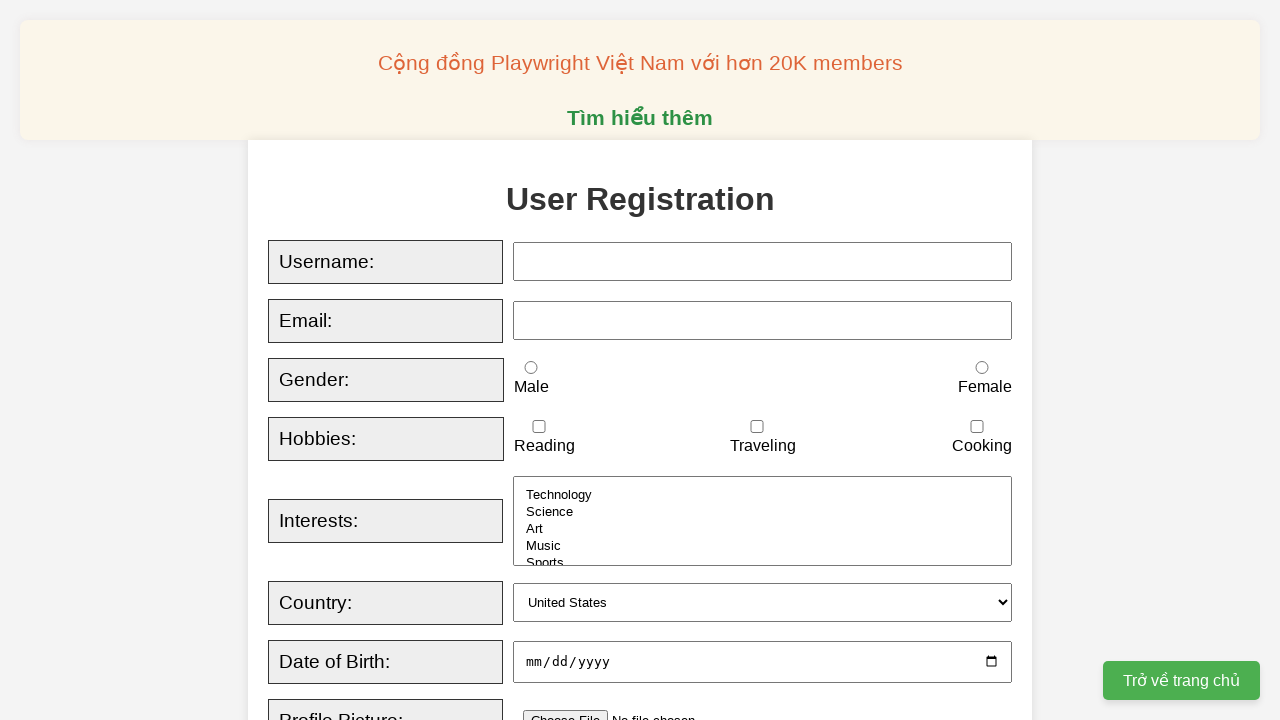

Filled username field with 'ngocmai' using sequential typing
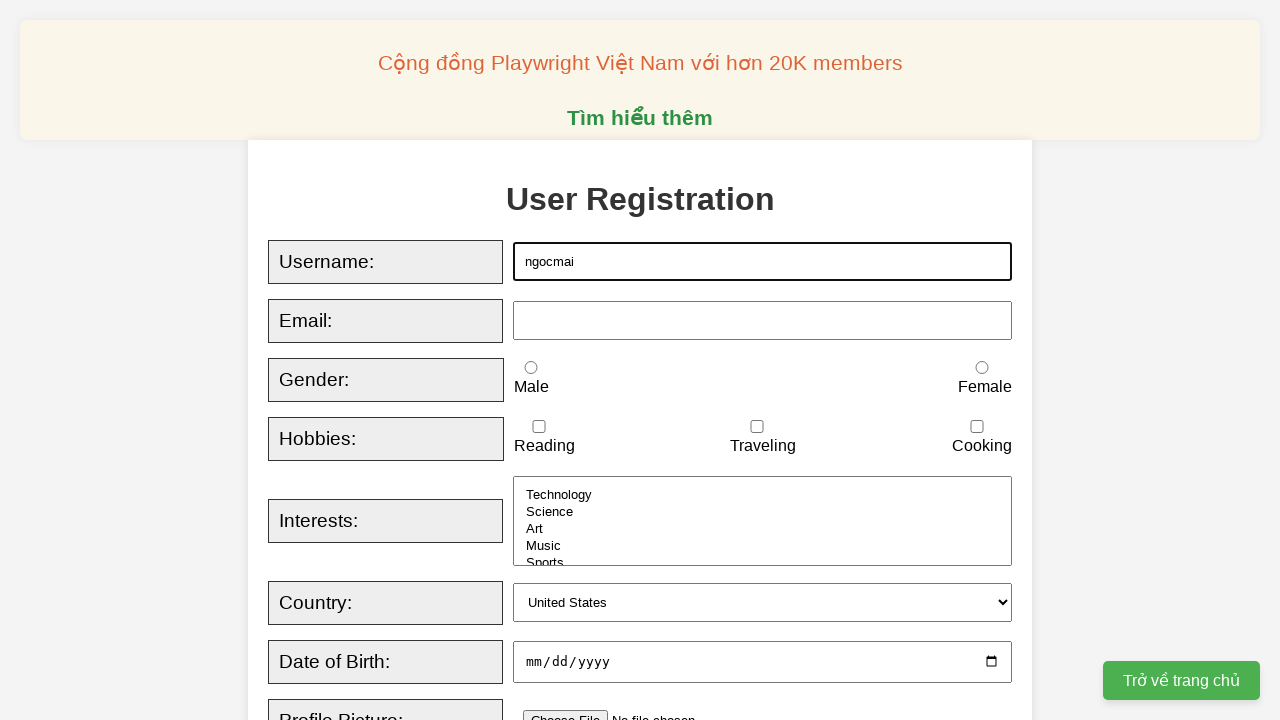

Filled email field with 'ngocmaik105cva@gmail.com' on xpath=//input[@id = 'email']
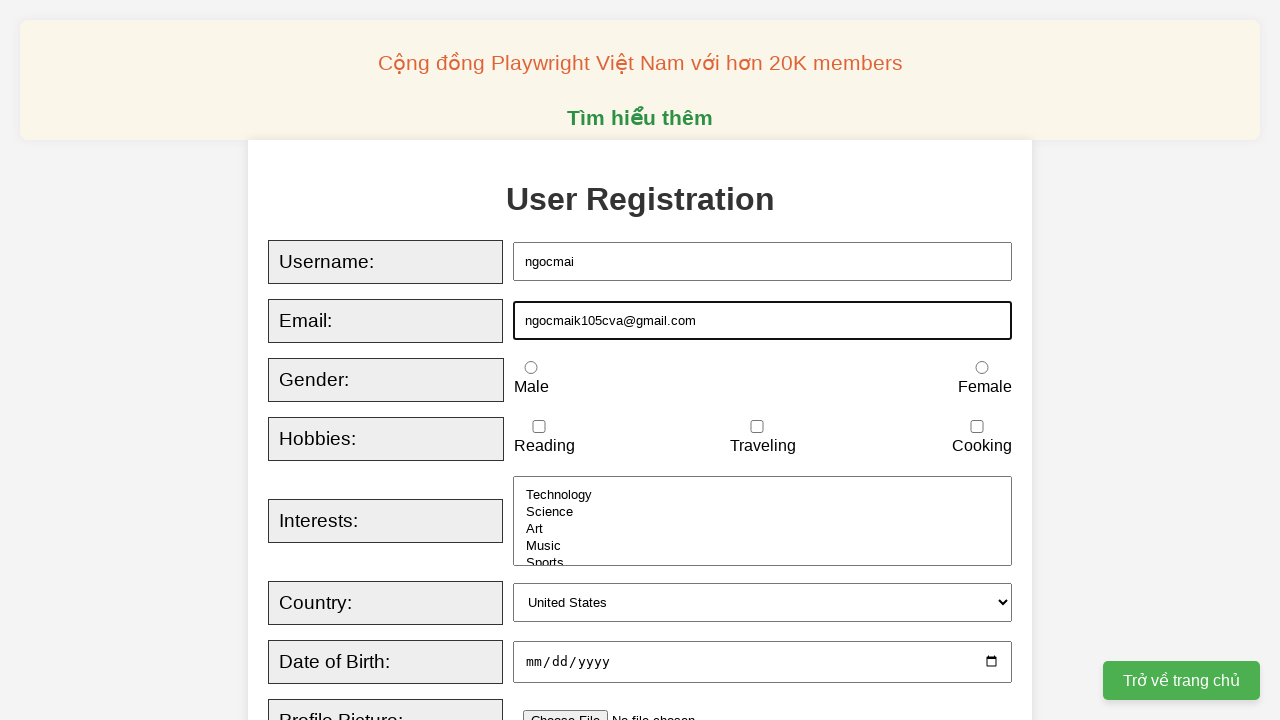

Selected female gender radio button at (982, 368) on xpath=//input[@id = 'female']
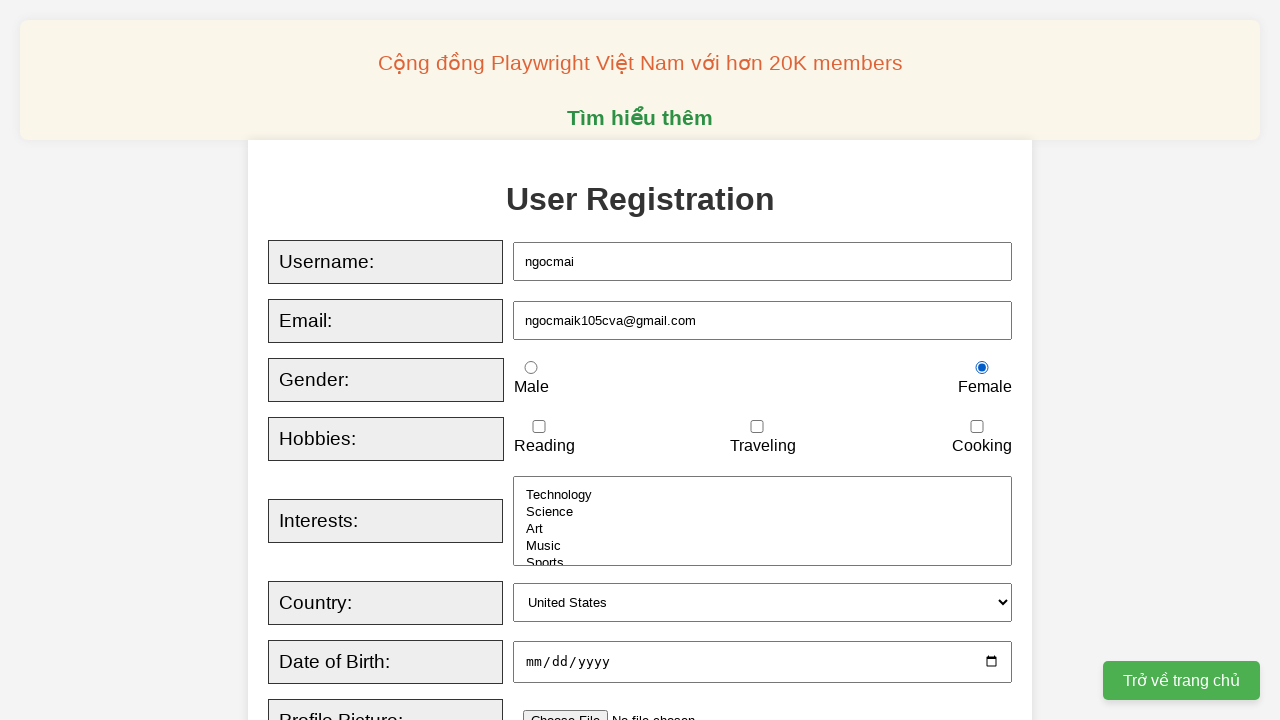

Checked reading hobby checkbox at (539, 427) on xpath=//input[@id = 'reading']
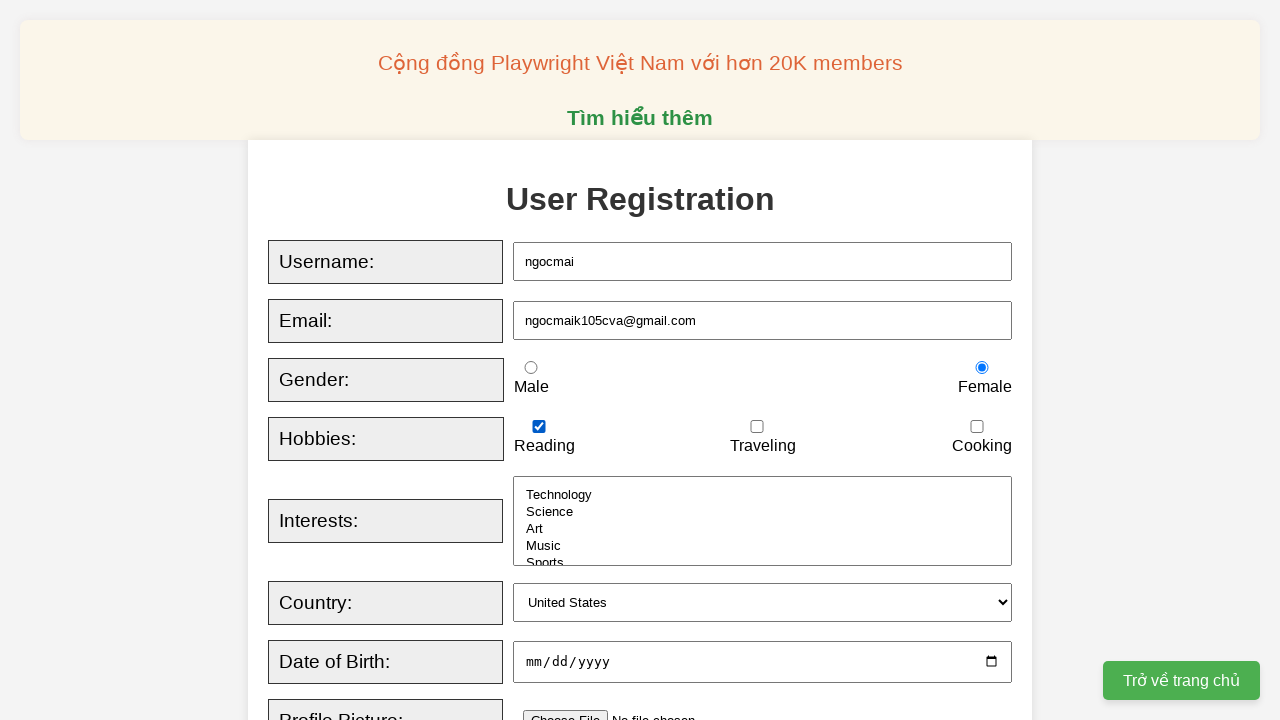

Checked traveling hobby checkbox at (757, 427) on xpath=//input[@id = 'traveling']
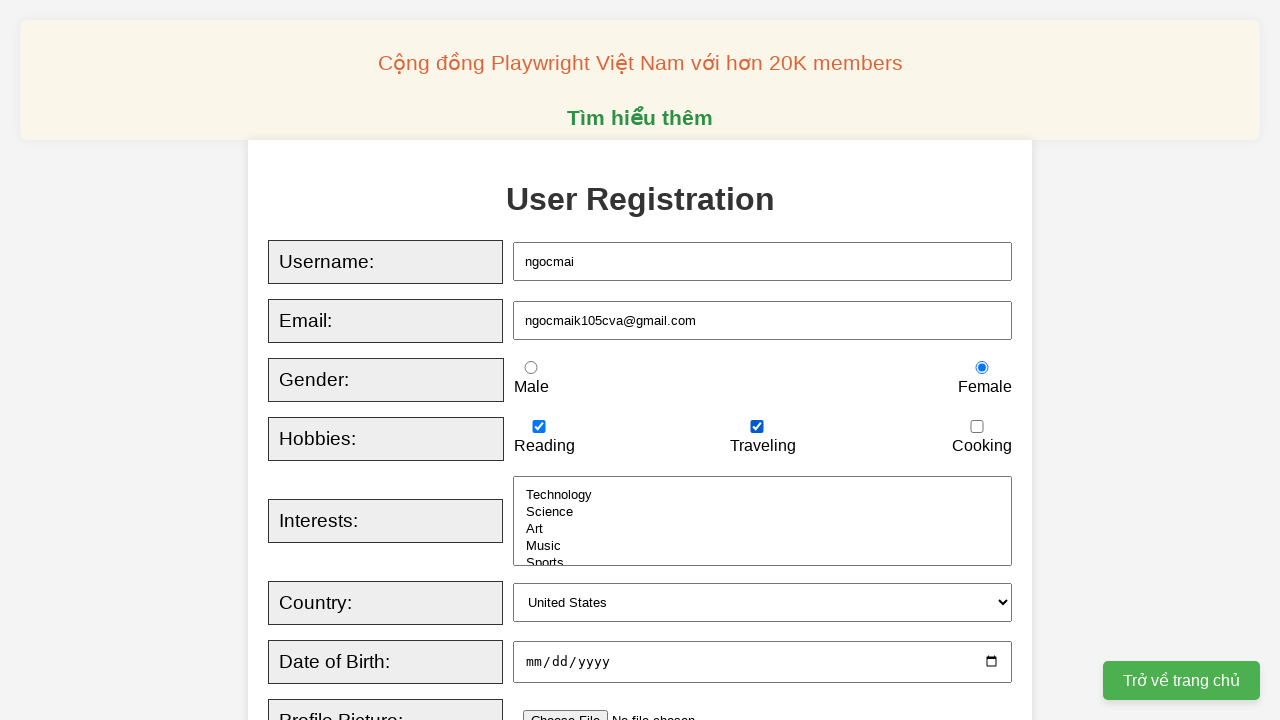

Unchecked cooking hobby checkbox
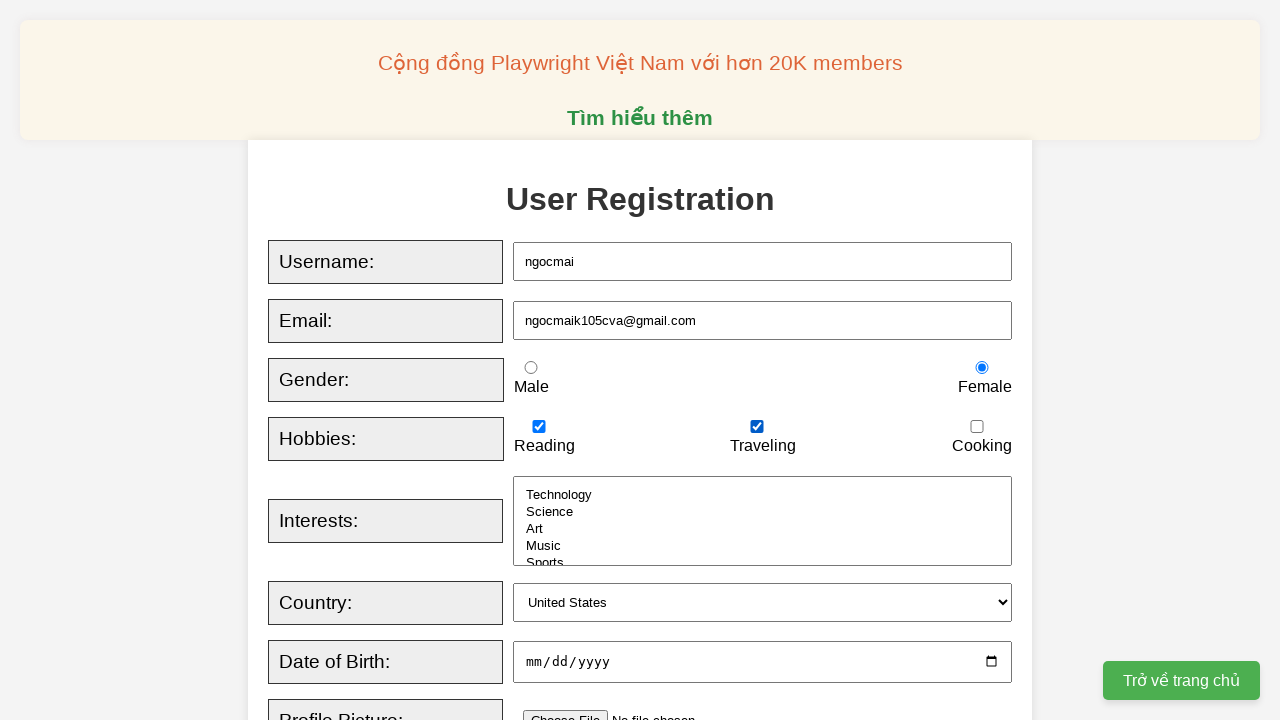

Selected 'music' from interests dropdown on xpath=//select[@id = 'interests']
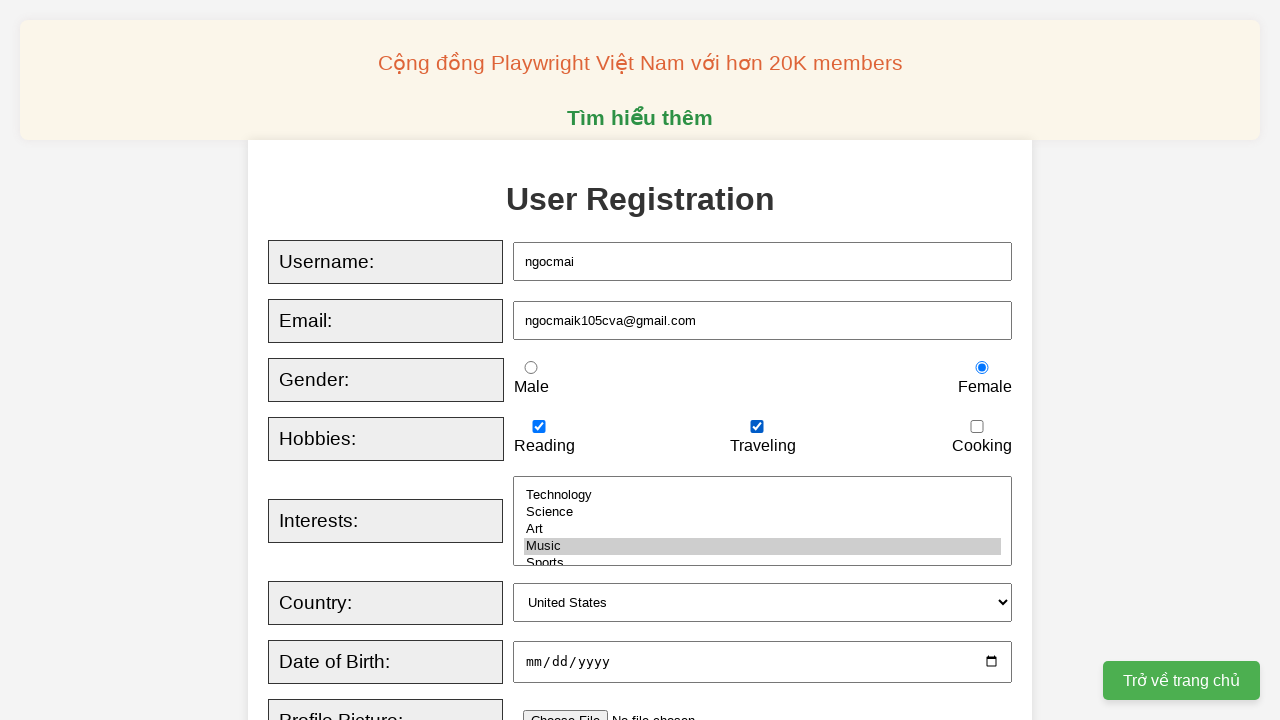

Selected 'uk' from country dropdown on xpath=//select[@id = 'country']
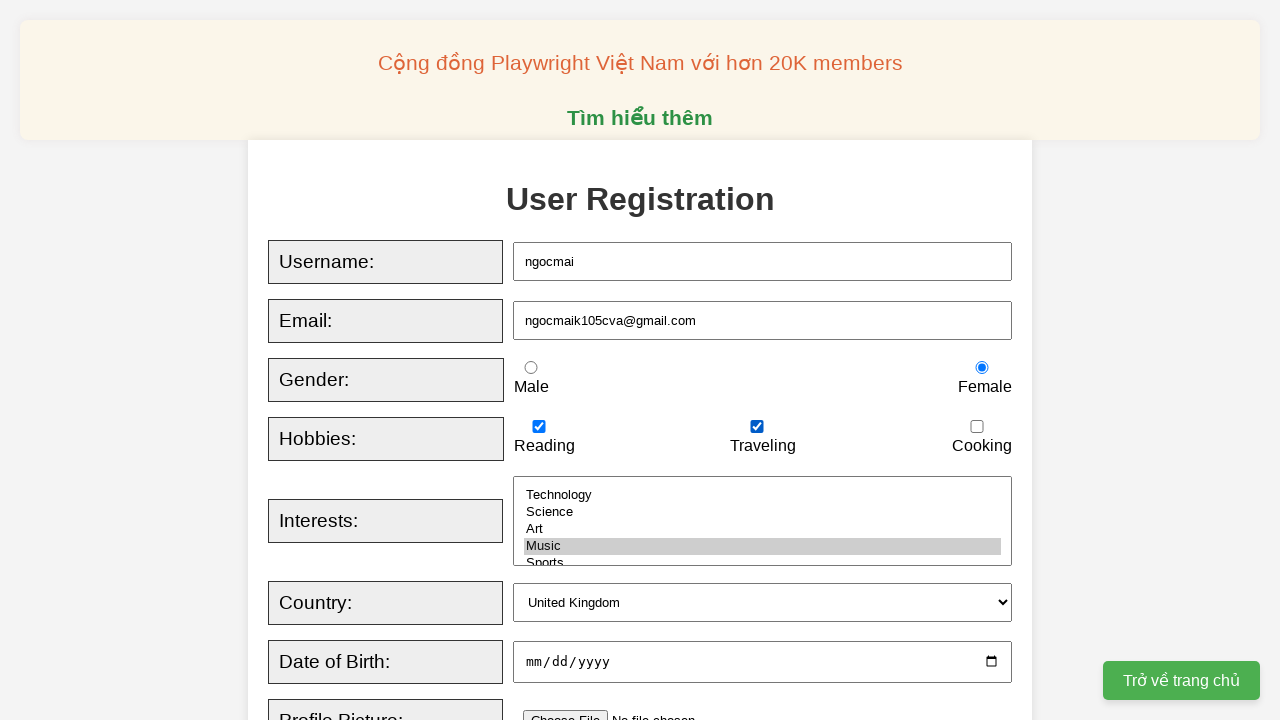

Filled date of birth with '1997-10-15' on xpath=//input[@id = 'dob']
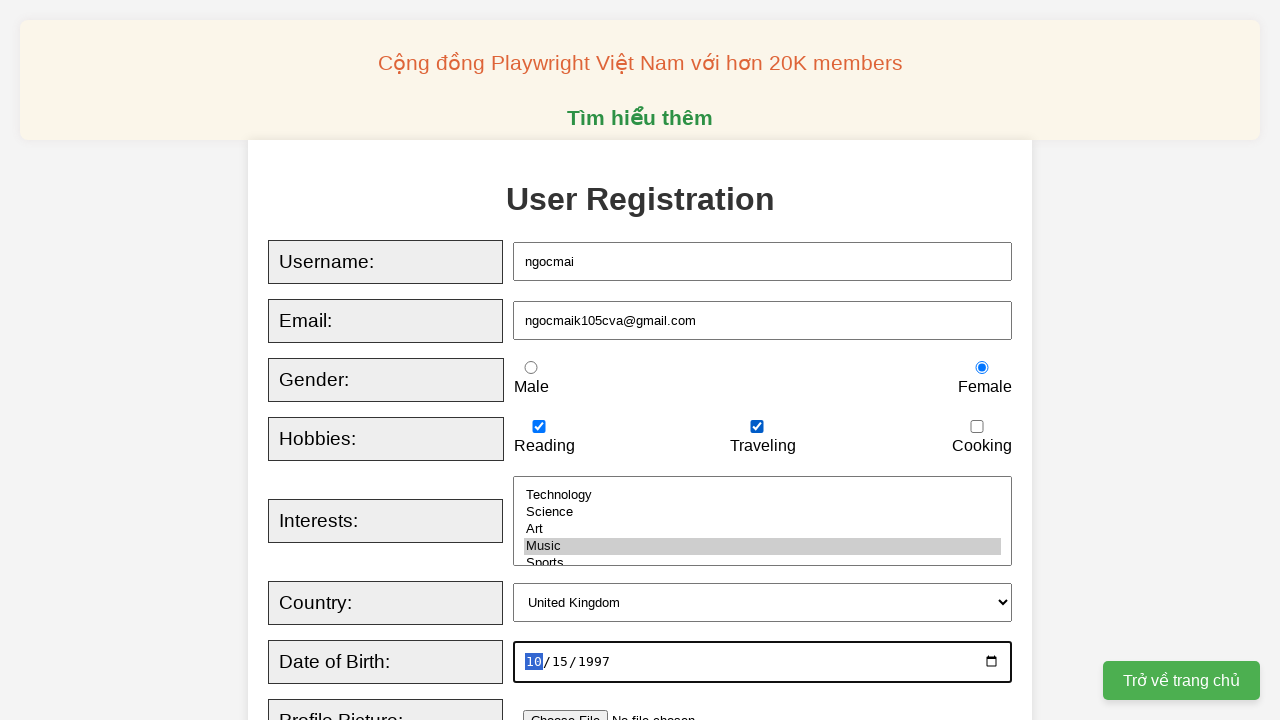

Filled bio textarea with 'I'm from Hanoi' on xpath=//textarea[@id = 'bio']
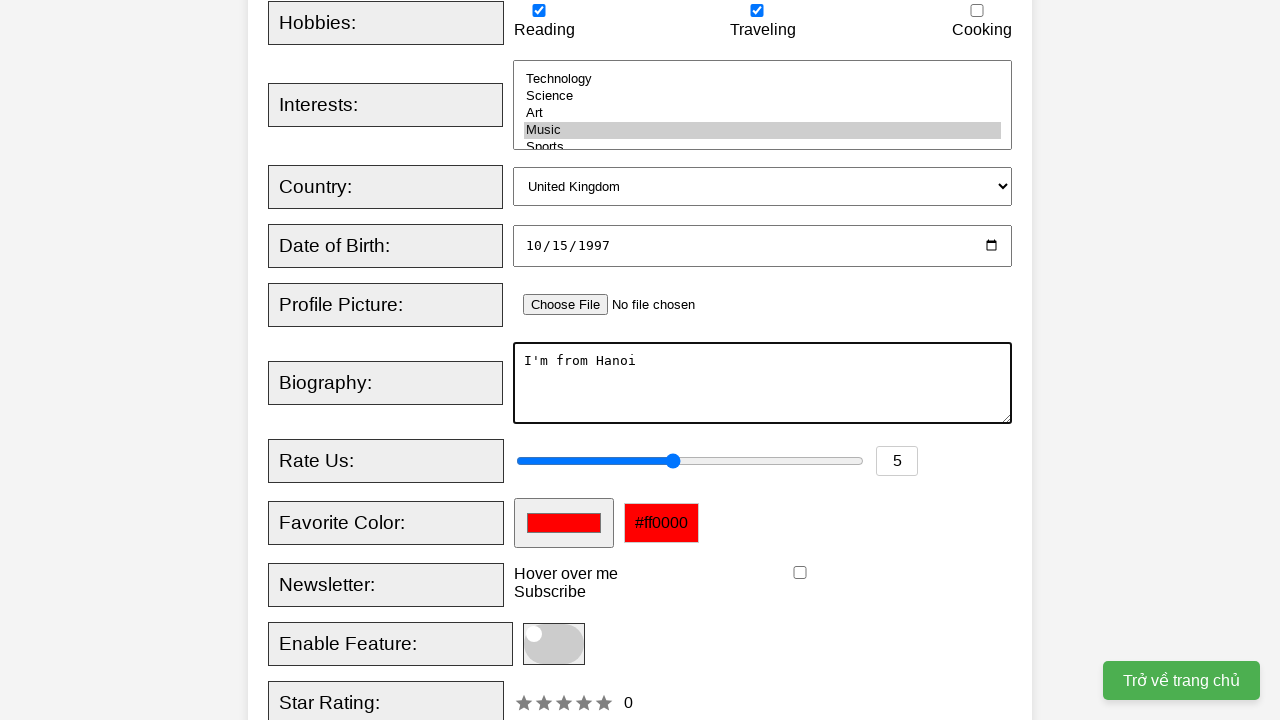

Filled rating input with '10' on xpath=//input[@id = 'rating']
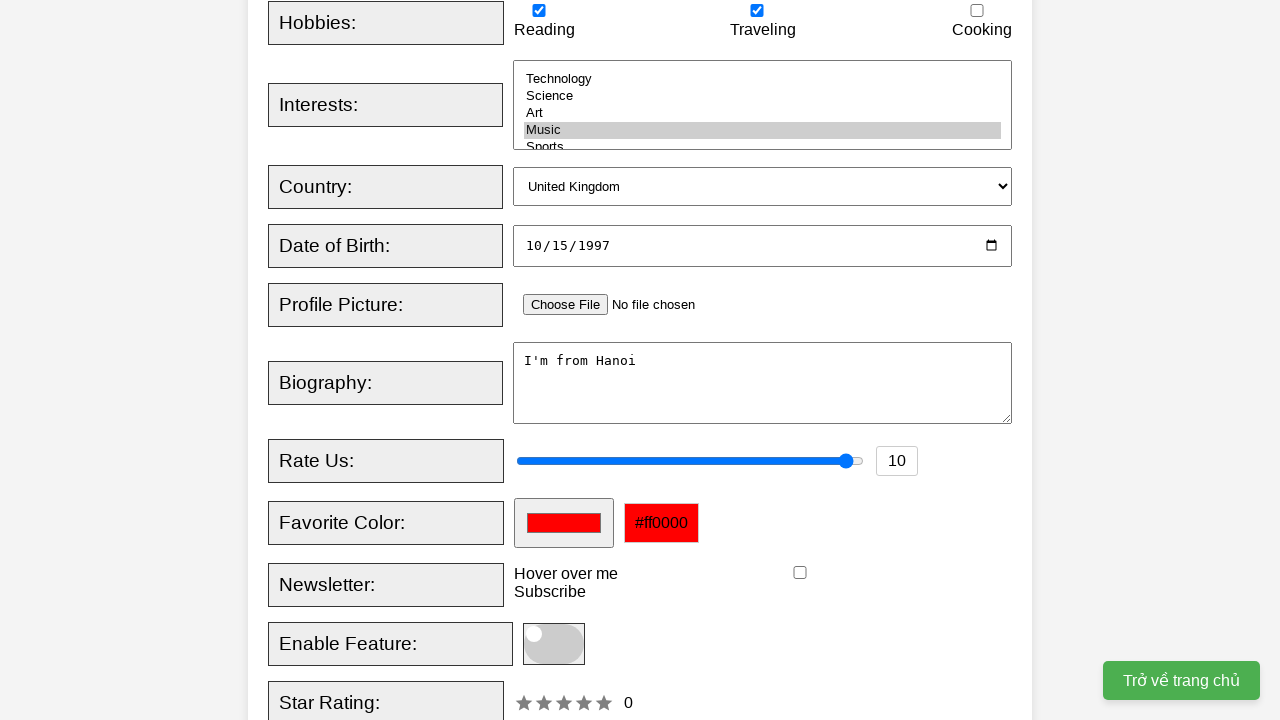

Filled favorite color with '#151097' on xpath=//input[@id = 'favcolor']
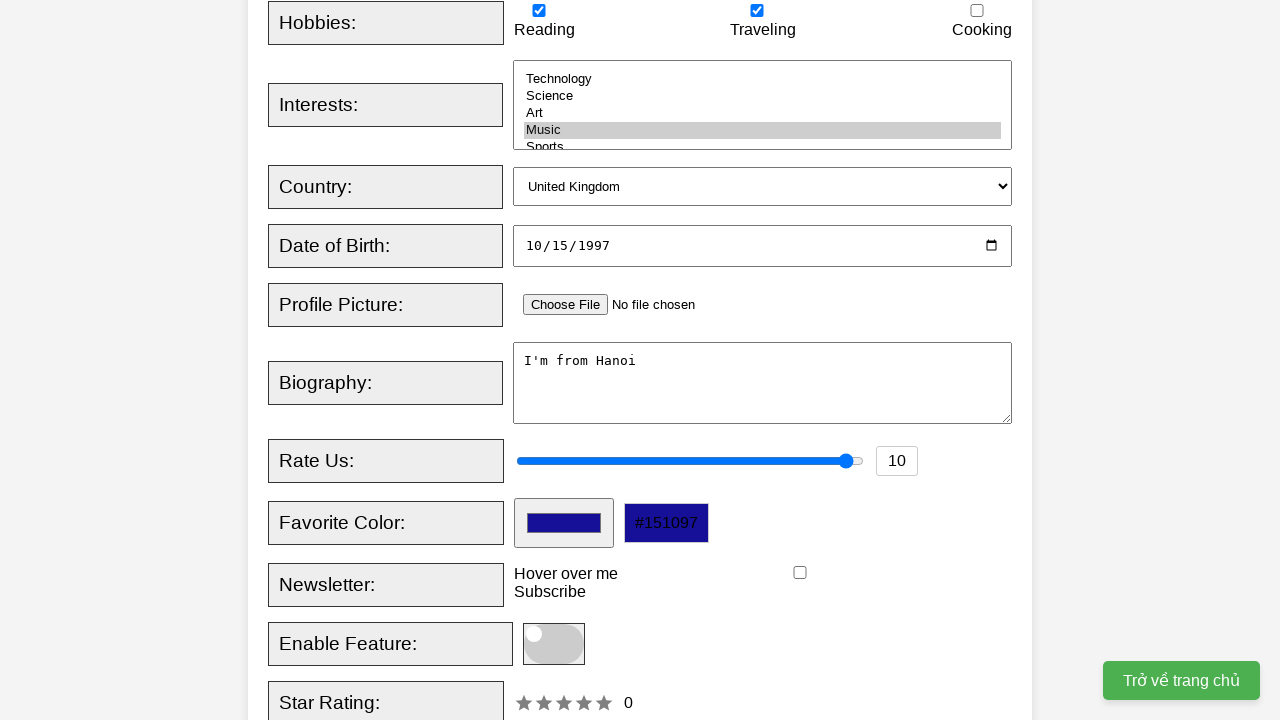

Checked newsletter checkbox at (800, 573) on xpath=//input[@id = 'newsletter']
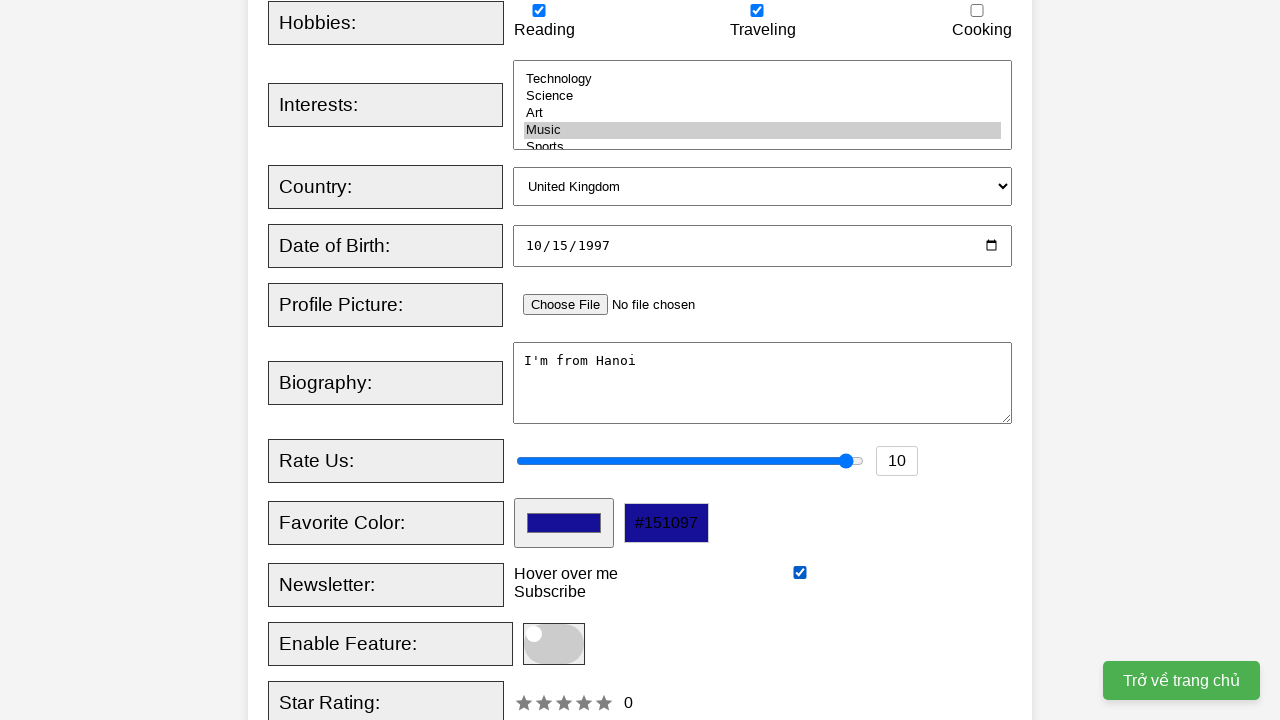

Clicked toggle slider switch at (554, 644) on xpath=//span[@class = 'slider round']
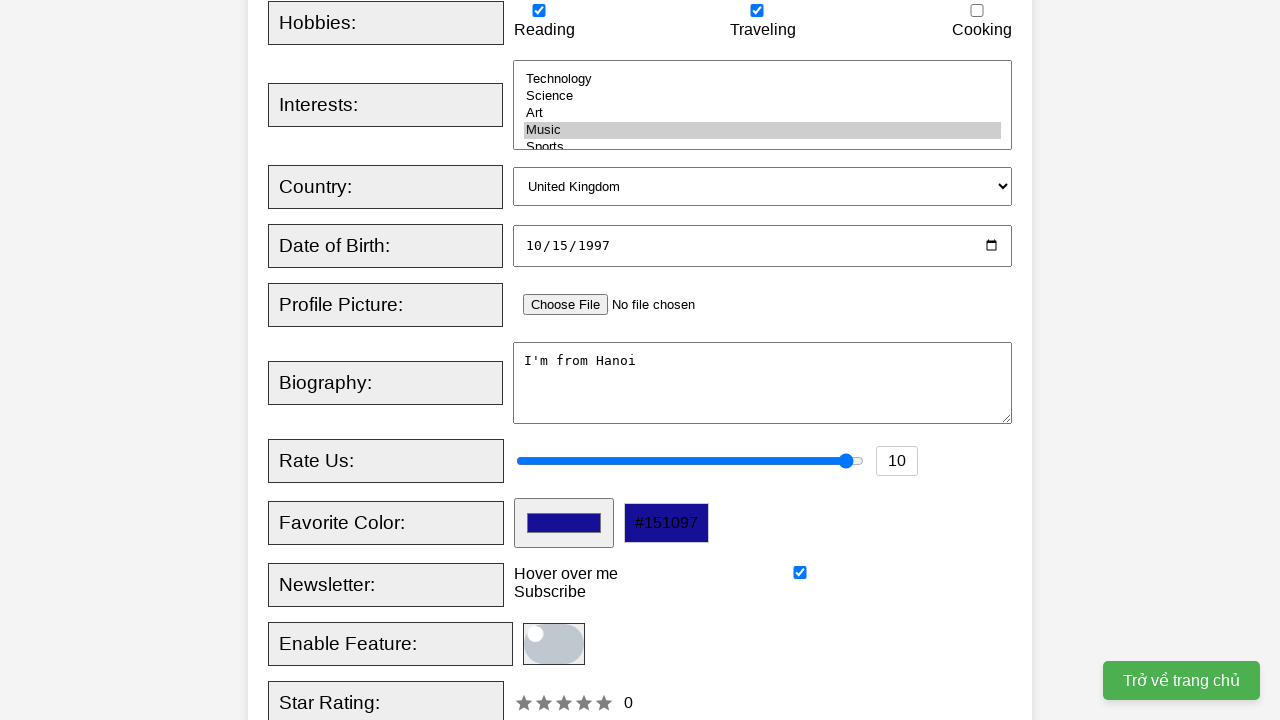

Clicked Register button to submit the form at (528, 360) on xpath=//button[text() = 'Register']
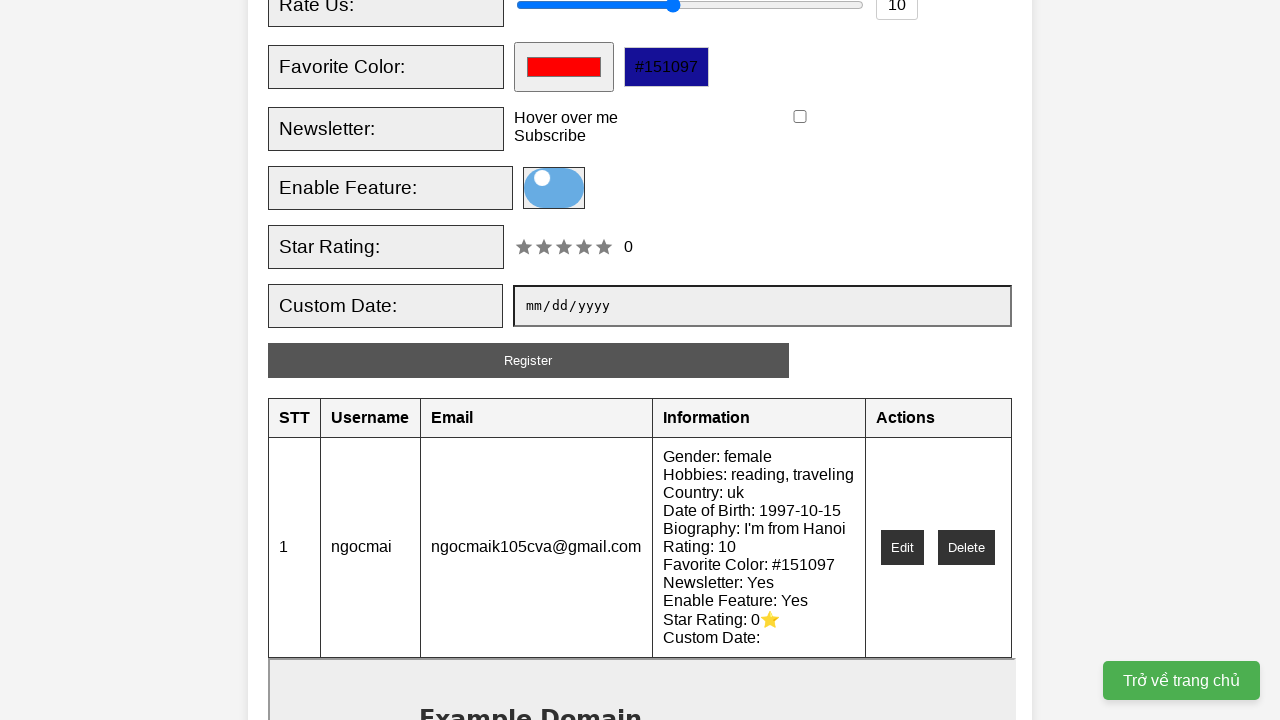

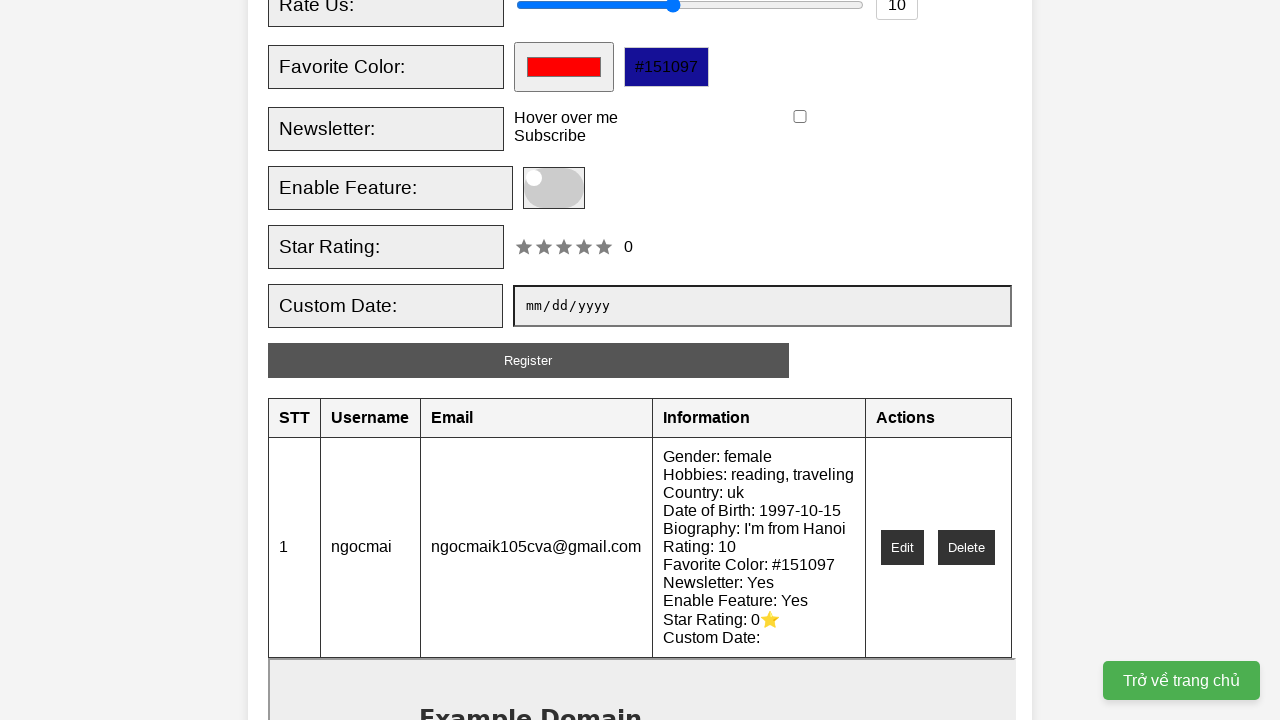